Navigates to a page, clicks on a link with a calculated text value, fills out a registration form with personal details, and submits it

Starting URL: http://suninjuly.github.io/find_link_text

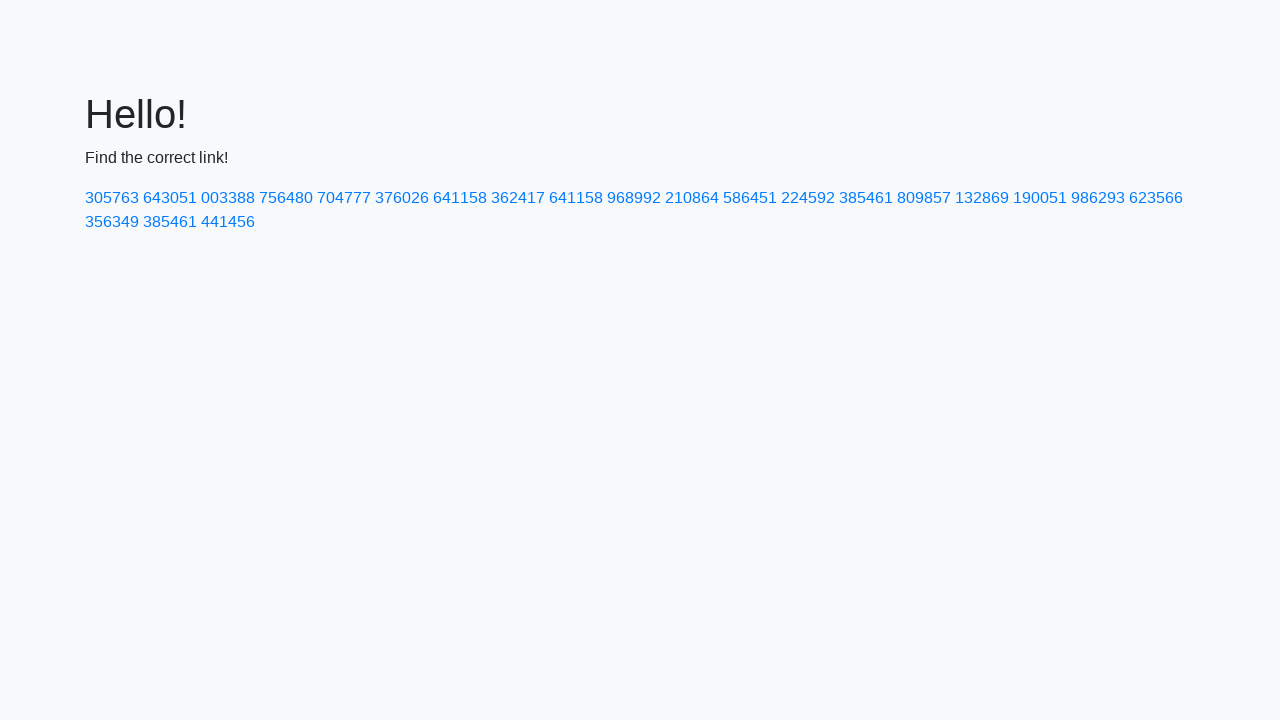

Clicked on link with calculated text value 224592 at (808, 198) on //a[text()="224592"]
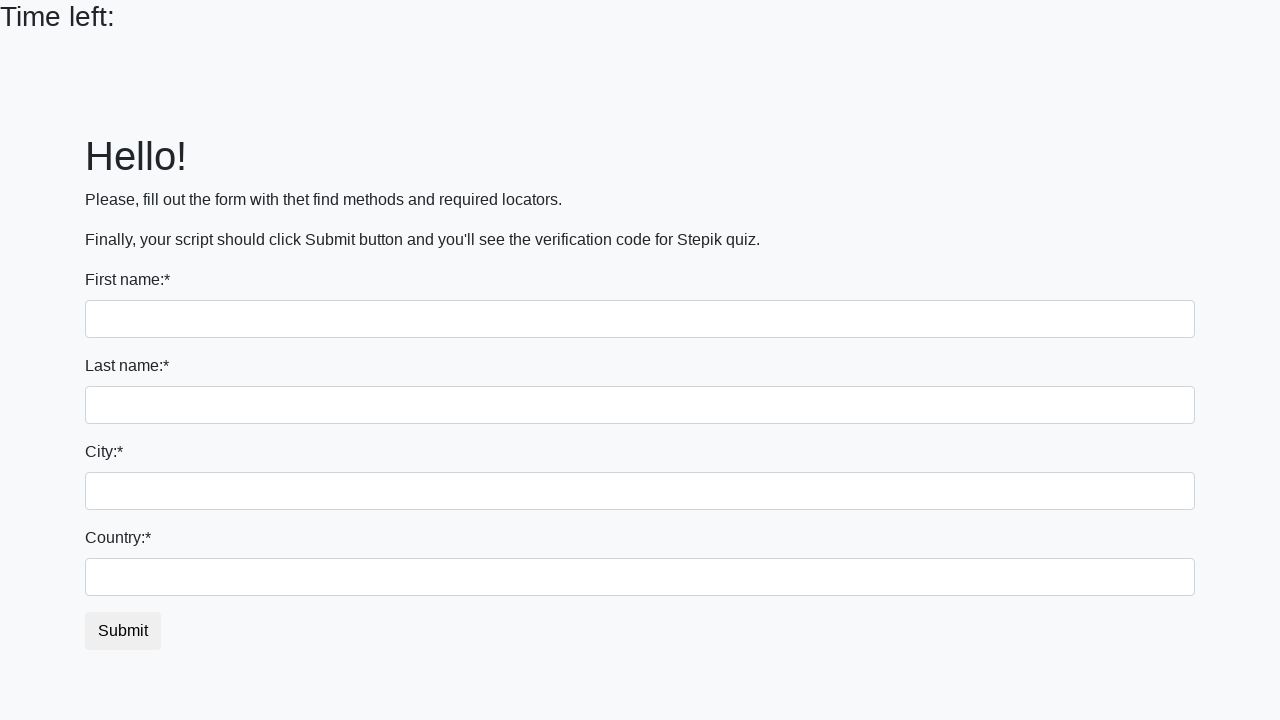

Filled first name field with 'Sergo' on //input[@name="first_name"]
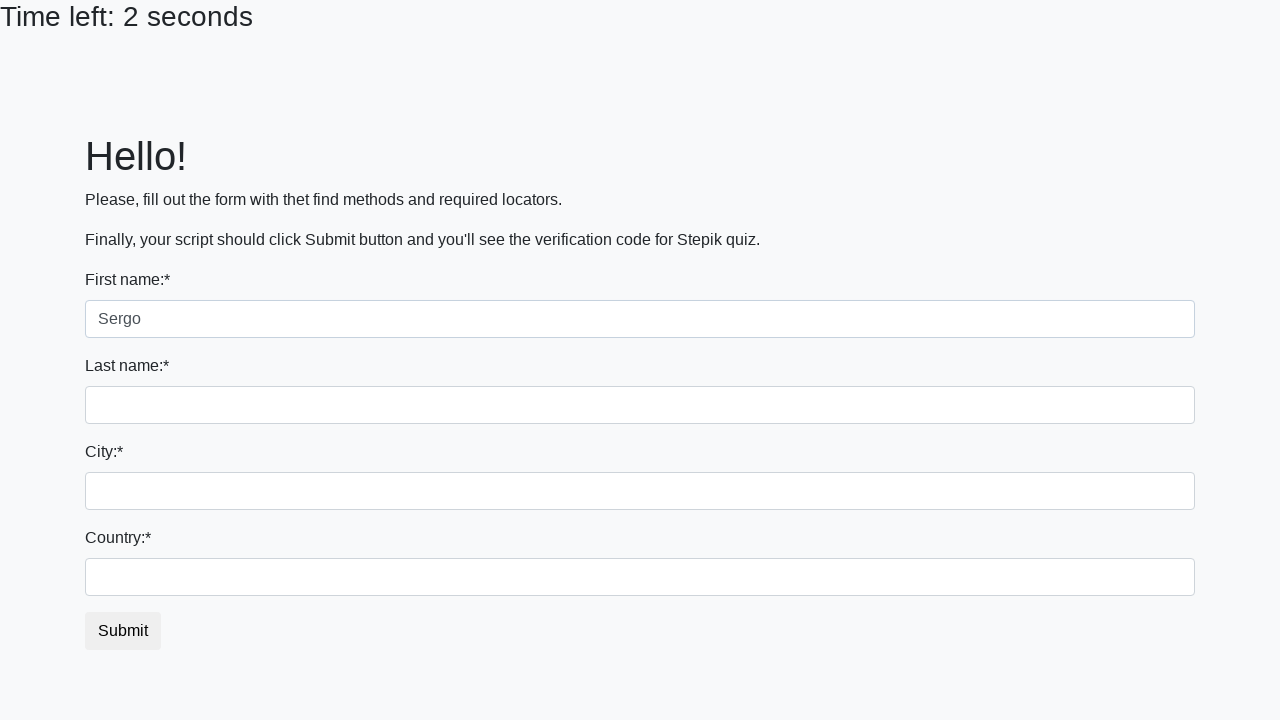

Filled last name field with 'Dem' on //input[@name="last_name"]
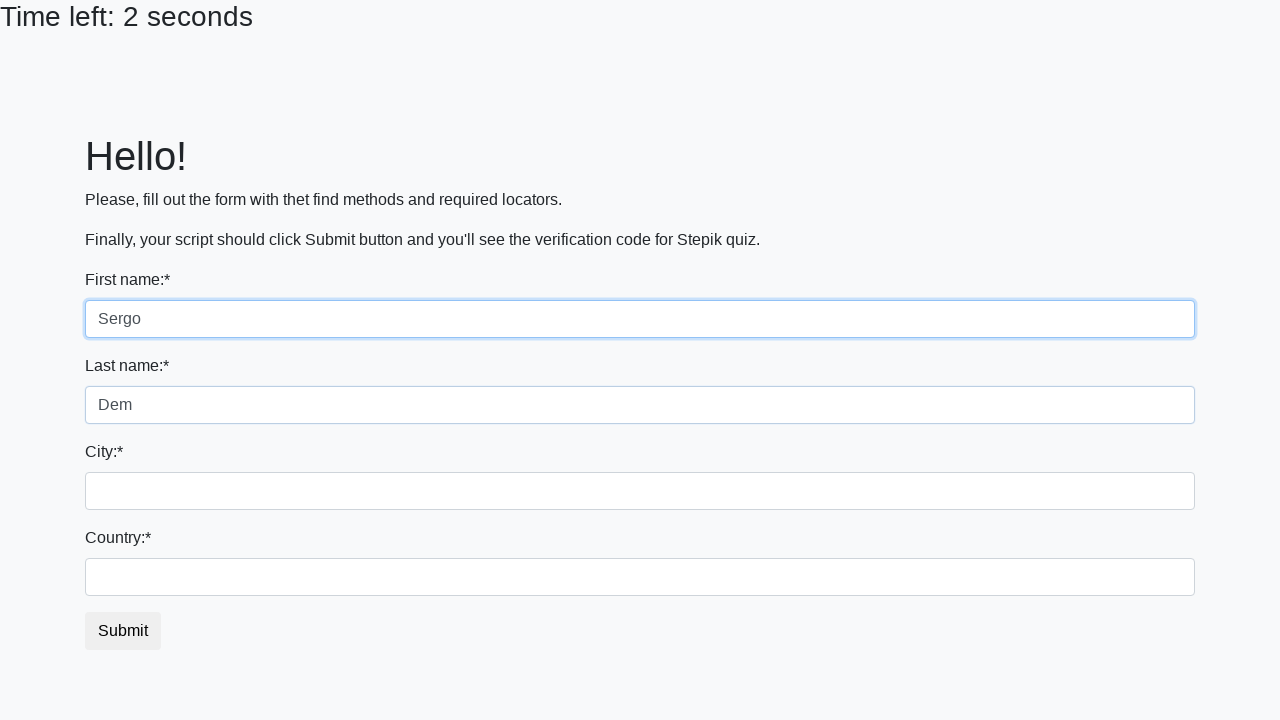

Filled city field with 'Moscow' on //input[@class="form-control city"]
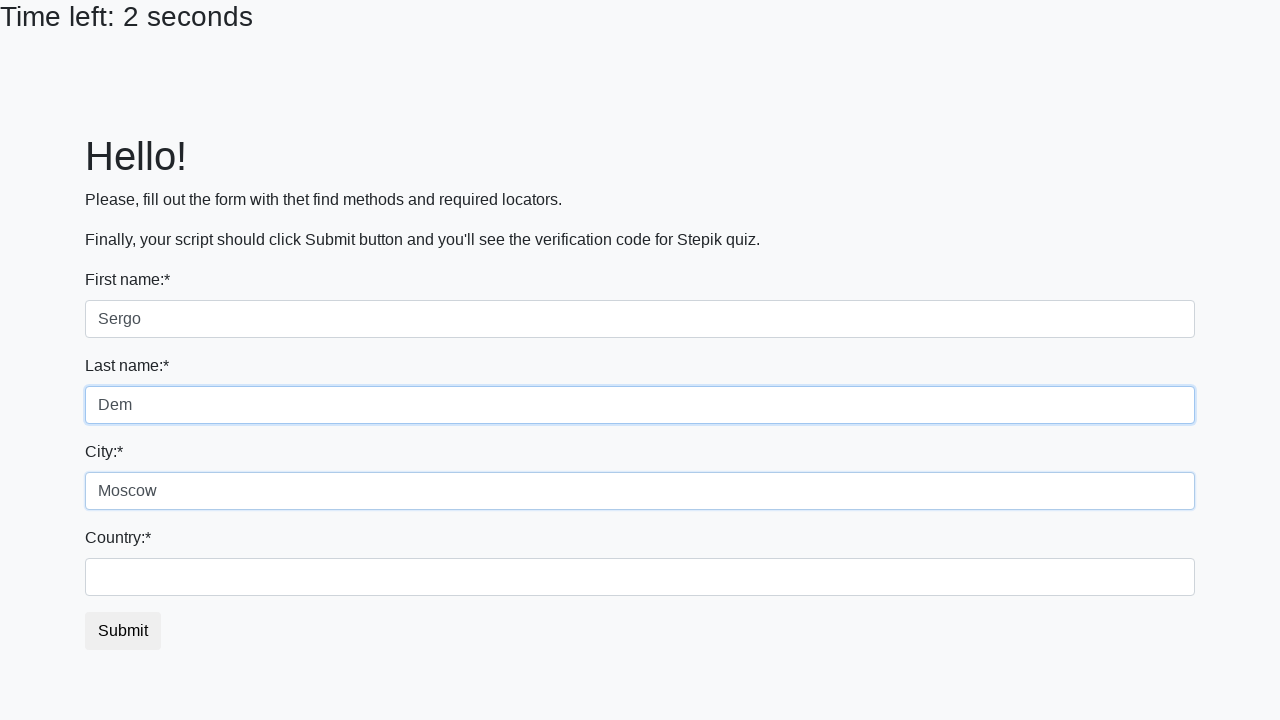

Filled country field with 'Russia' on //input[@id="country"]
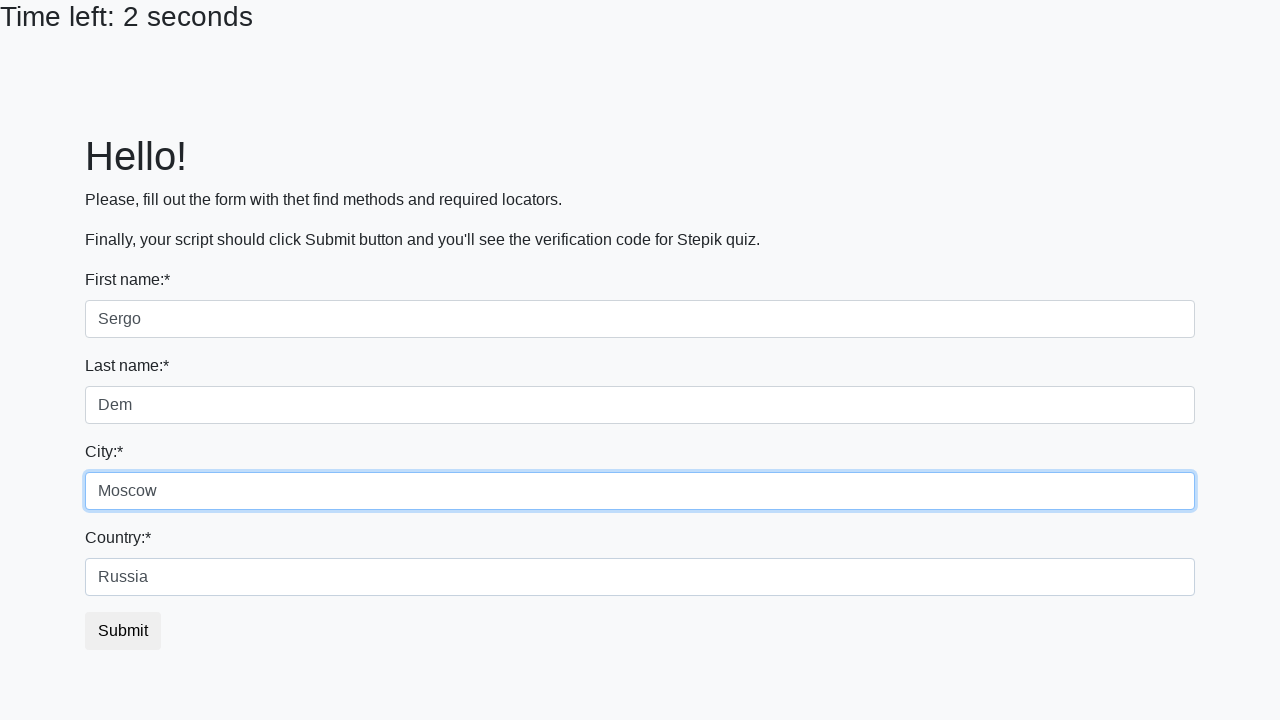

Clicked Submit button to submit the registration form at (123, 631) on xpath=//button[text()="Submit"]
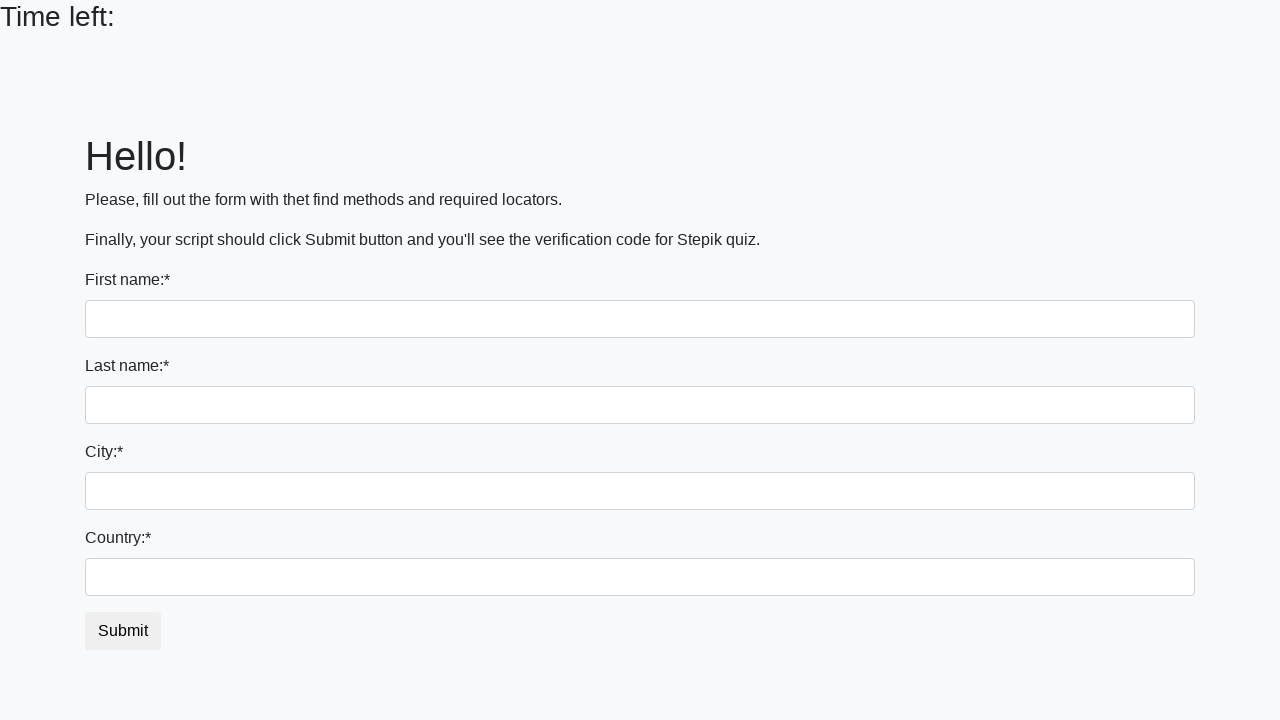

Alert dialog handler registered and accepted
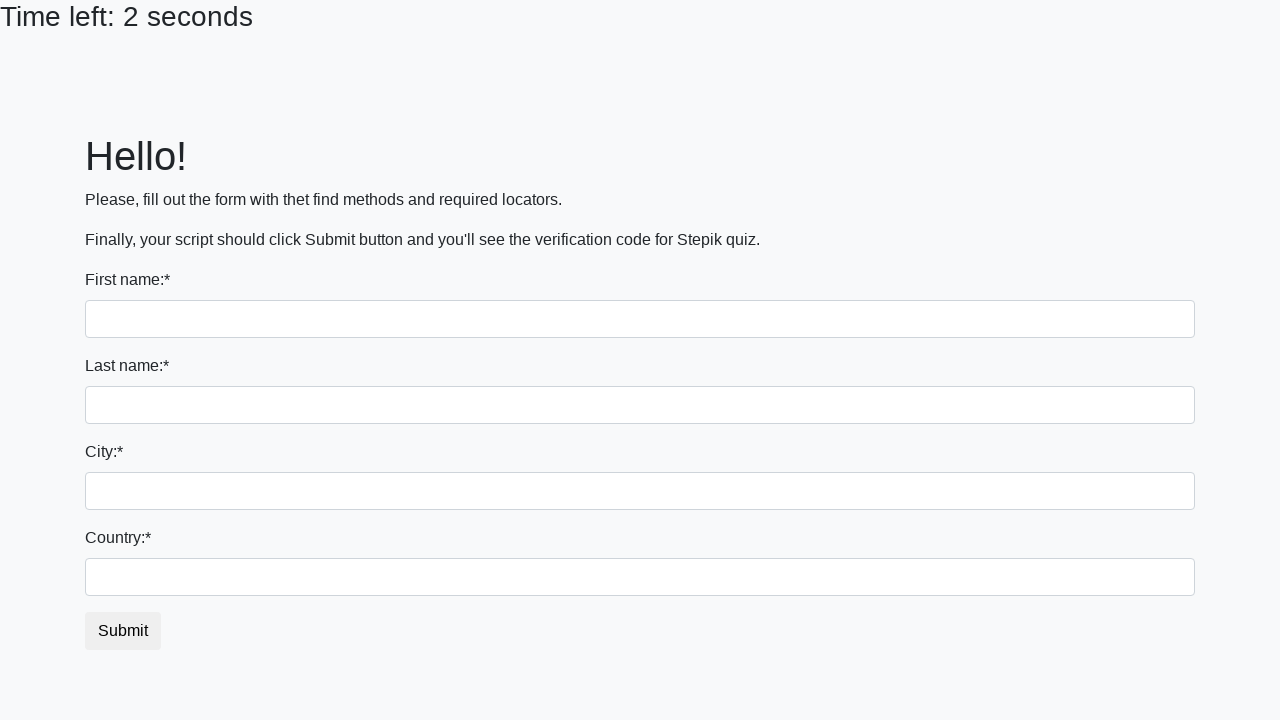

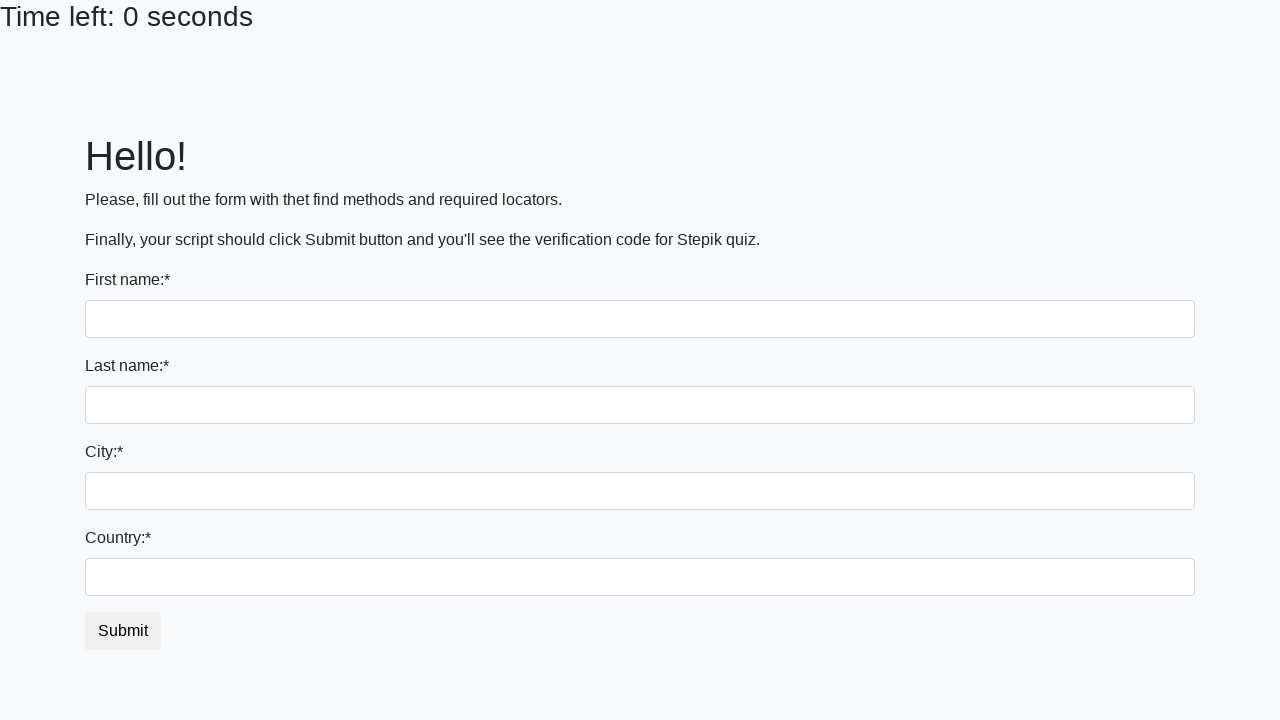